Tests form filling functionality by entering text into multiple input fields using various XPath strategies including child, preceding-sibling, and following-sibling selectors

Starting URL: https://syntaxprojects.com/advanceXpath-homework.php

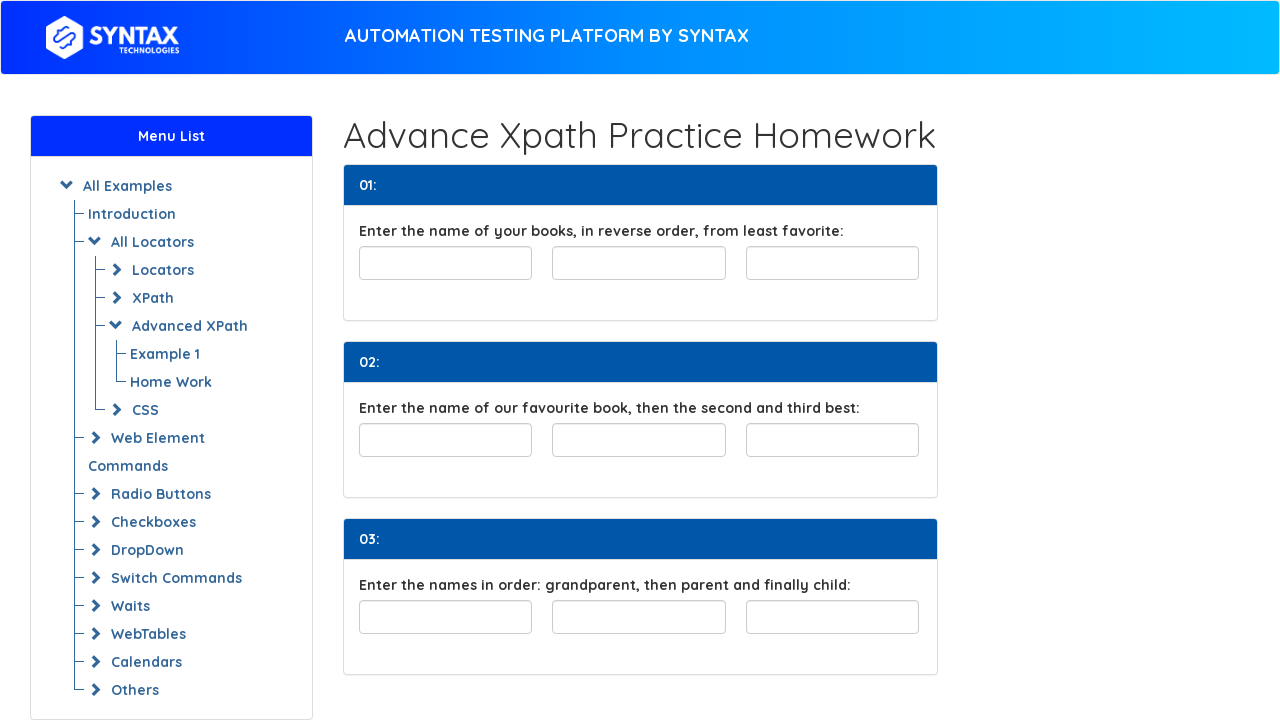

Filled least favorite book field using child selector with 'The soldier of light' on //div[@class='row col-4-fields']/child::input[3]
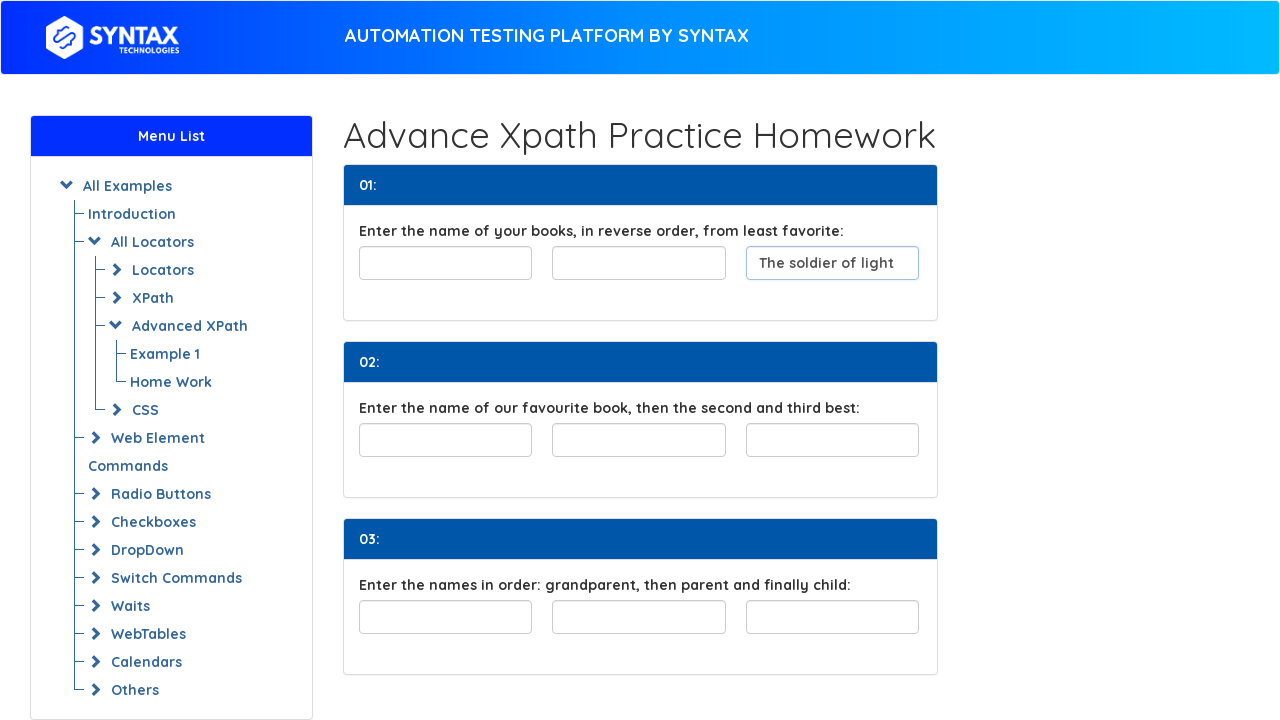

Filled second favorite book using preceding-sibling selector with 'Harry Potter' on //input[@id='least-favorite']/preceding-sibling::input[1]
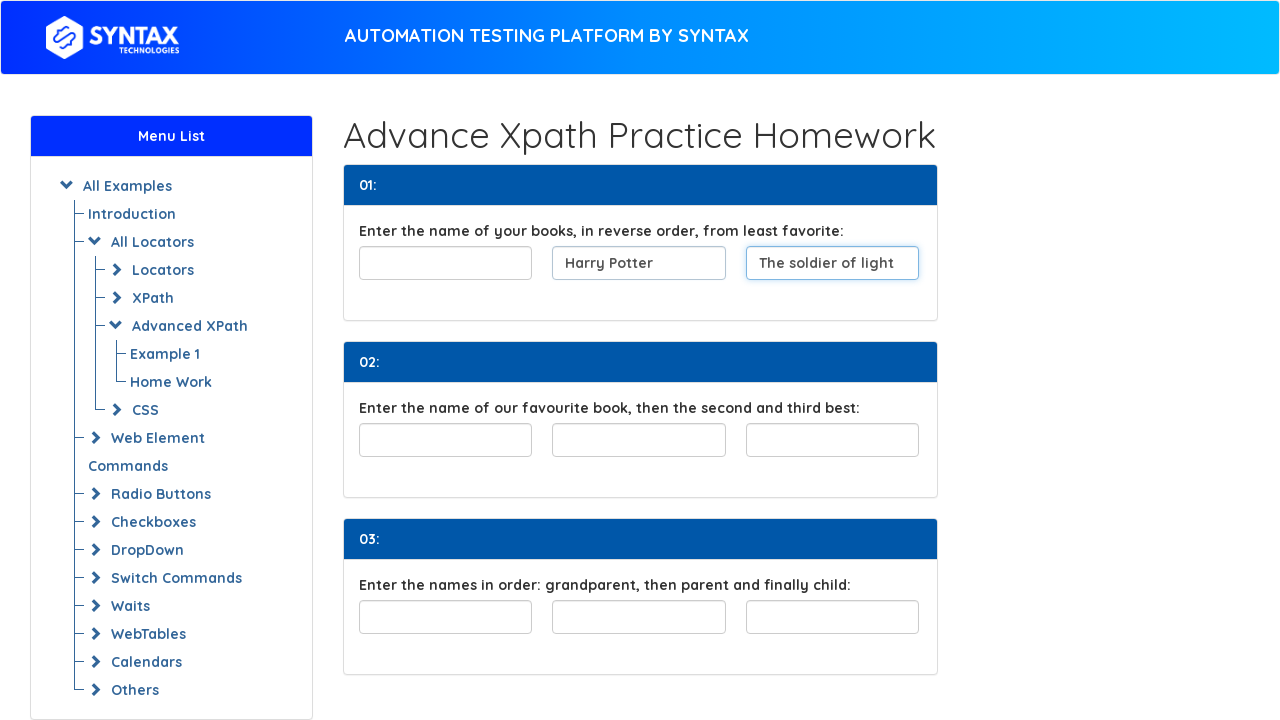

Filled favorite book using preceding-sibling selector with 'Radical Forgiveness' on //input[@id='least-favorite']/preceding-sibling::input[2]
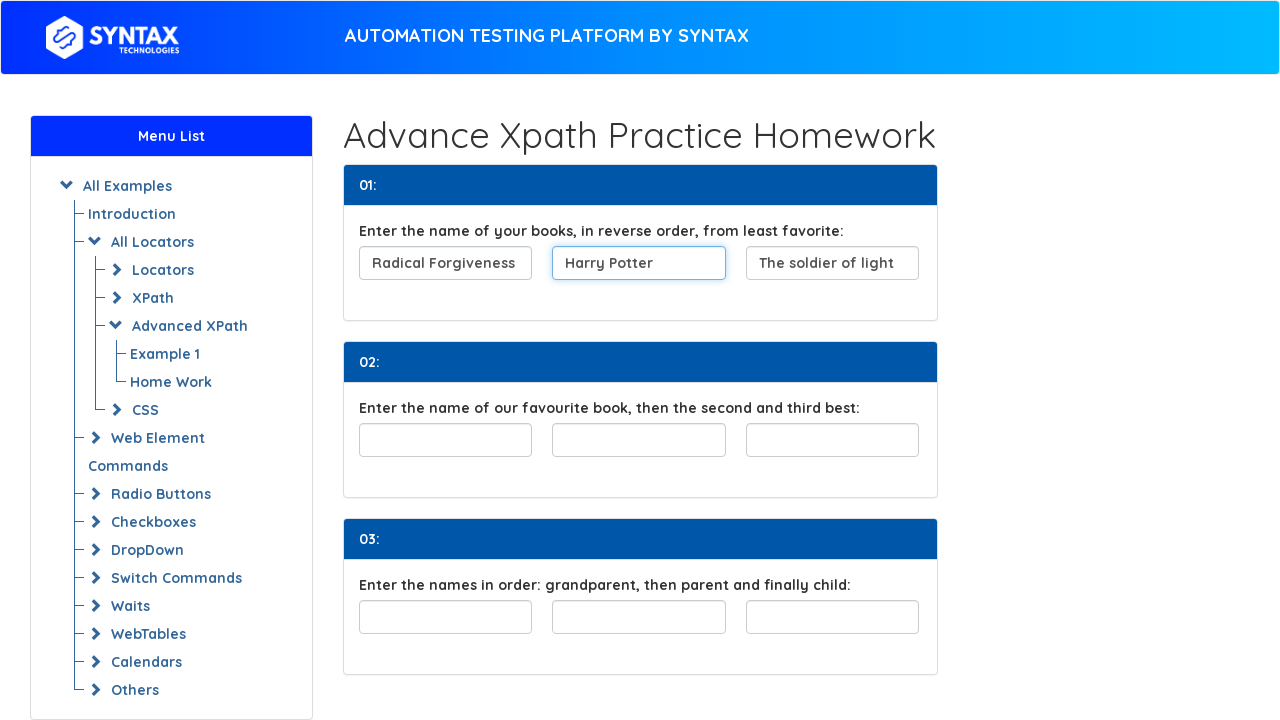

Filled our favorite book field with 'Radical Forgiveness' on input#favouriteBook
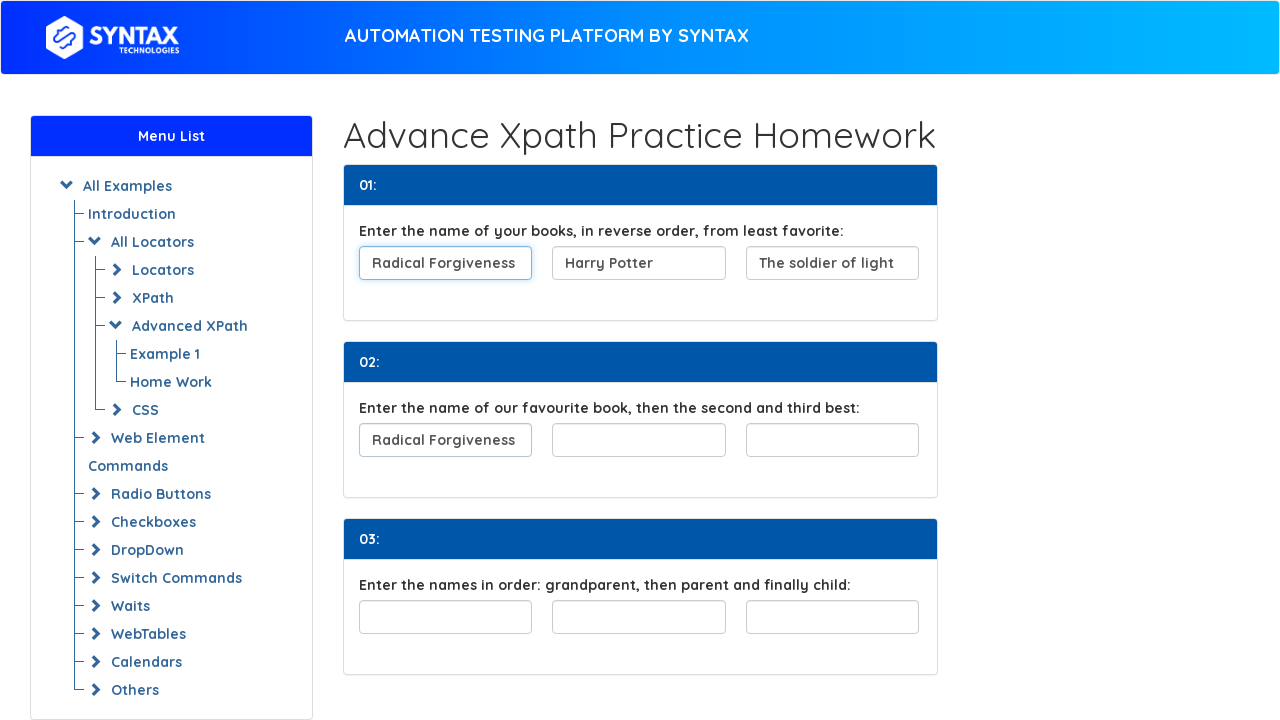

Filled second favorite using following-sibling selector with 'Harry Potter' on //input[@id='favouriteBook']/following-sibling::input[1]
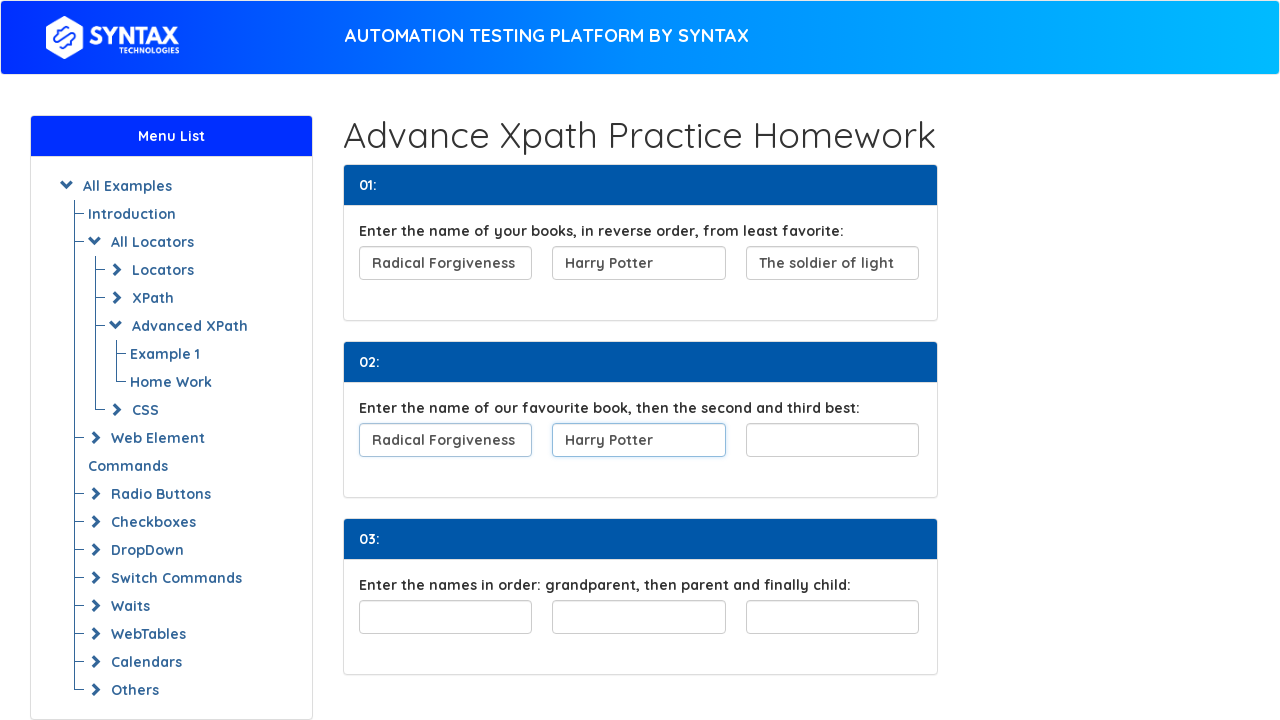

Filled least favorite using following-sibling selector with 'The soldier of light' on //input[@id='favouriteBook']/following-sibling::input[2]
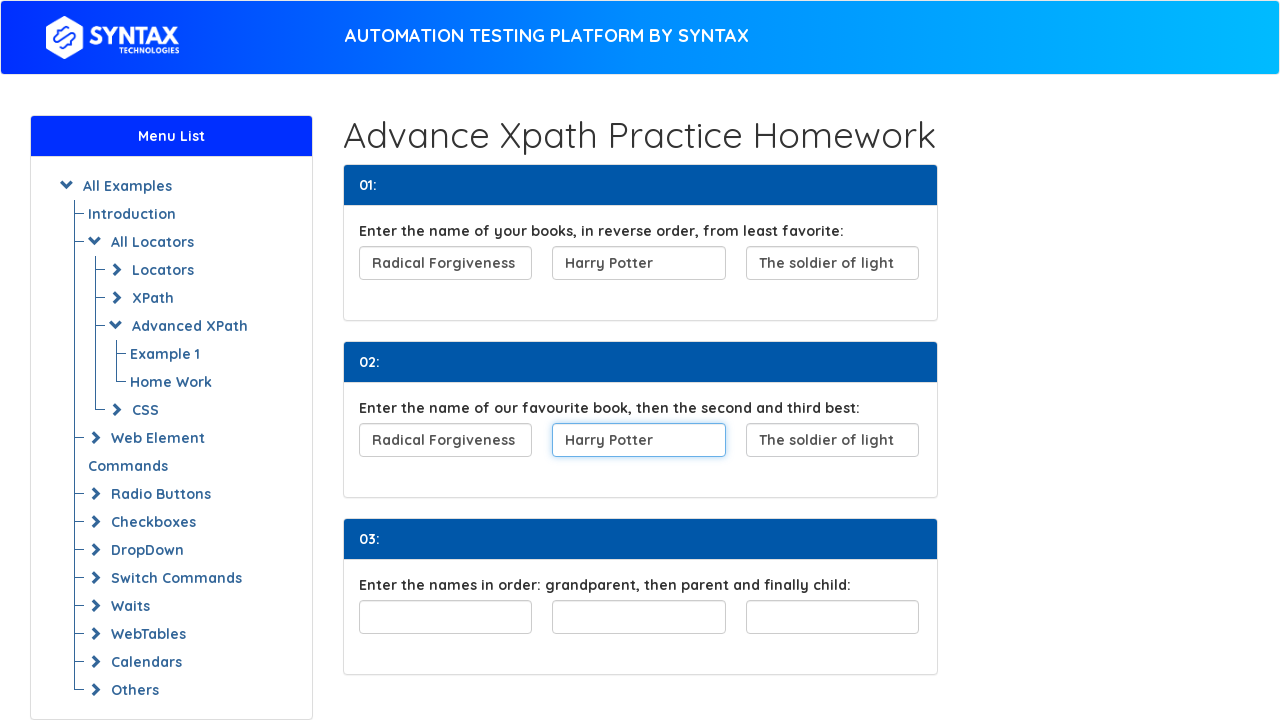

Filled grandparent field in family tree with 'Vladimir' on //div[@id='familyTree']/child::input[1]
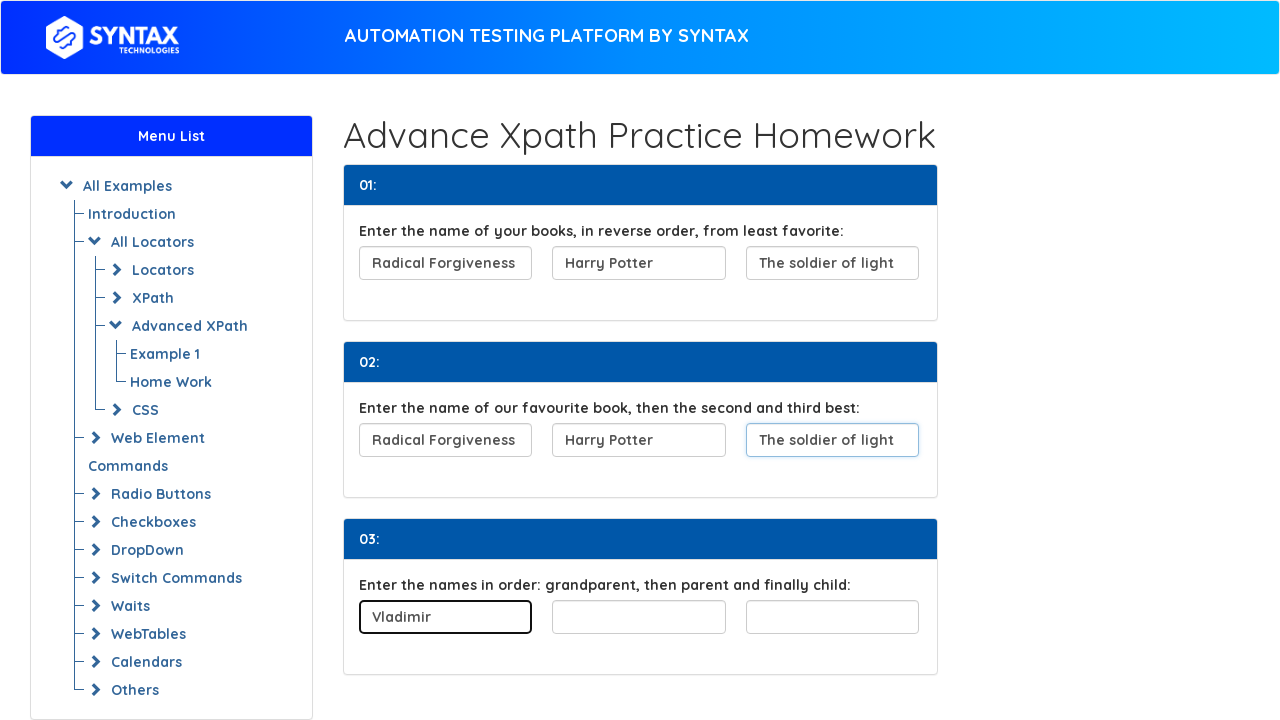

Filled parent field in family tree with 'Sergii' on //div[@id='familyTree']/child::input[2]
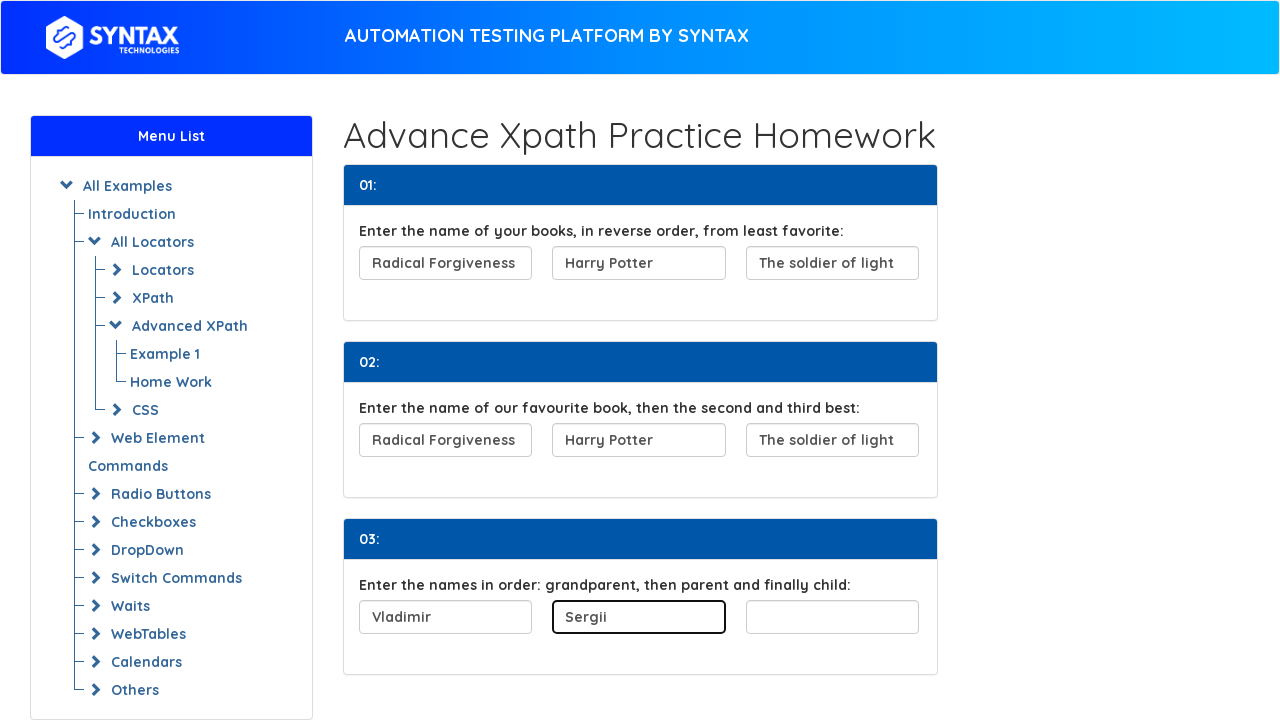

Filled child field in family tree with 'Maria' on //div[@id='familyTree']/child::input[3]
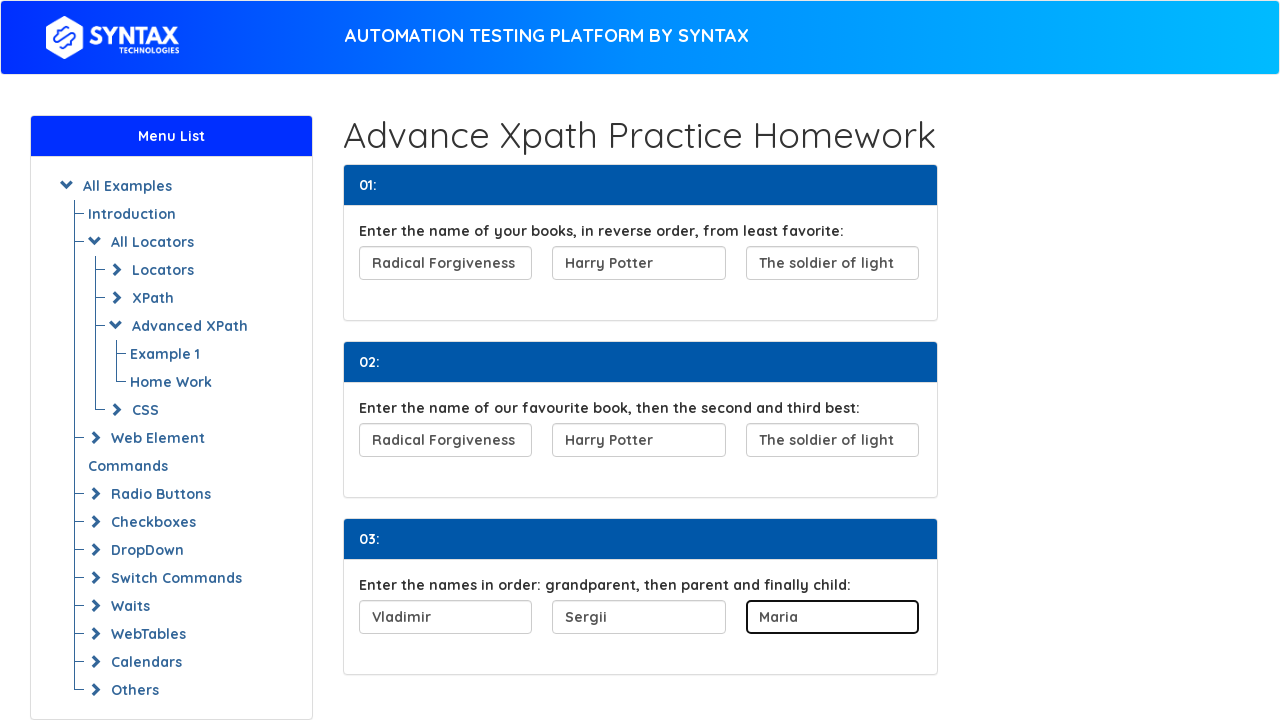

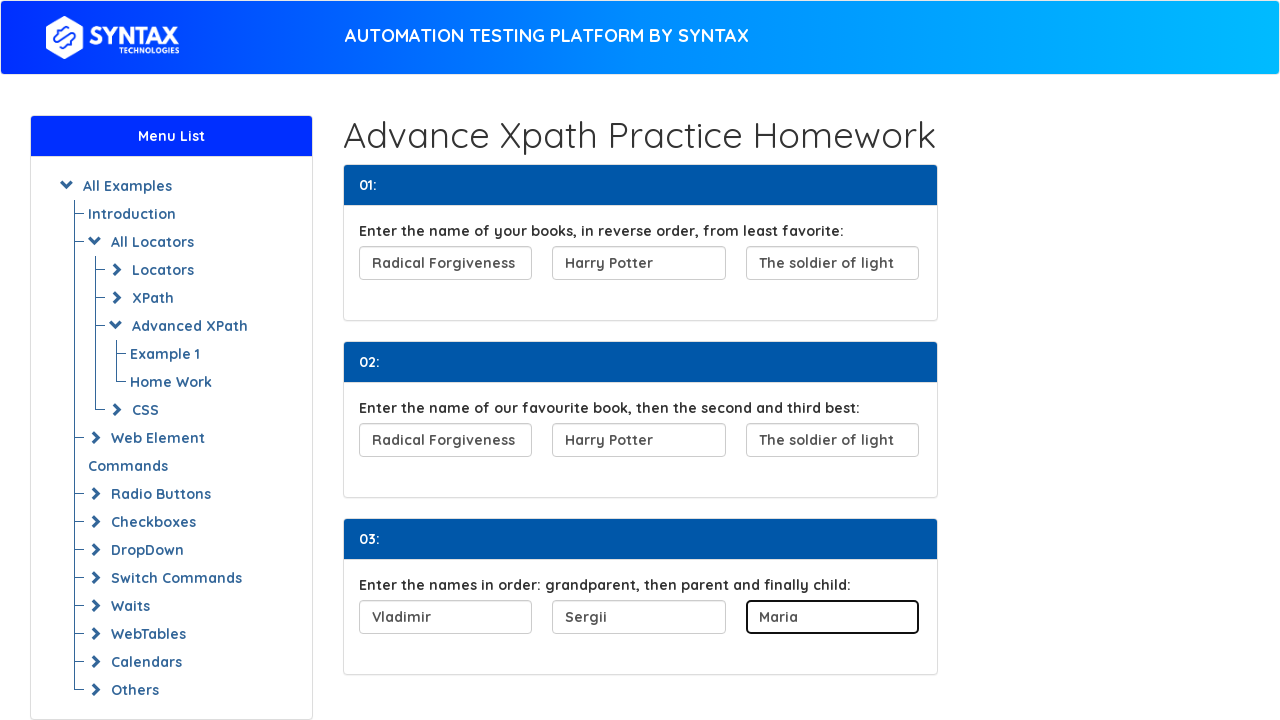